Scrolls to the protocols link and verifies it is clickable

Starting URL: https://webdriver.io/docs/api

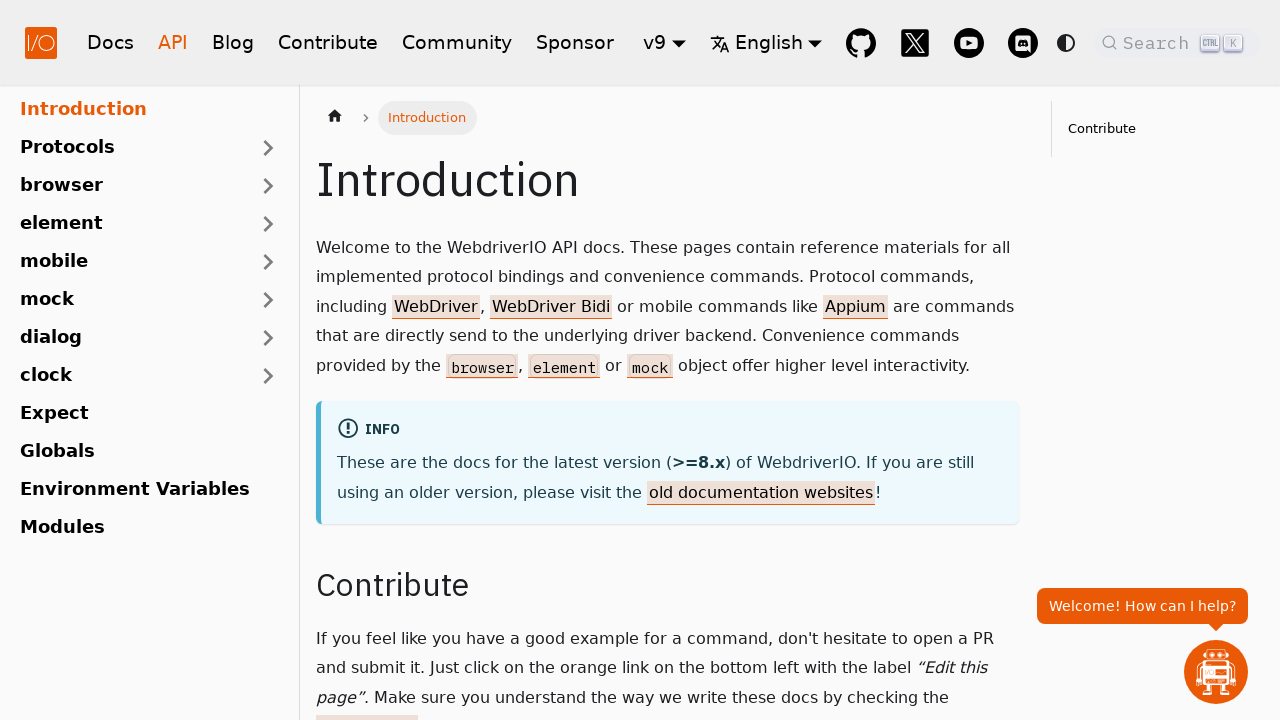

Scrolled protocols link into view
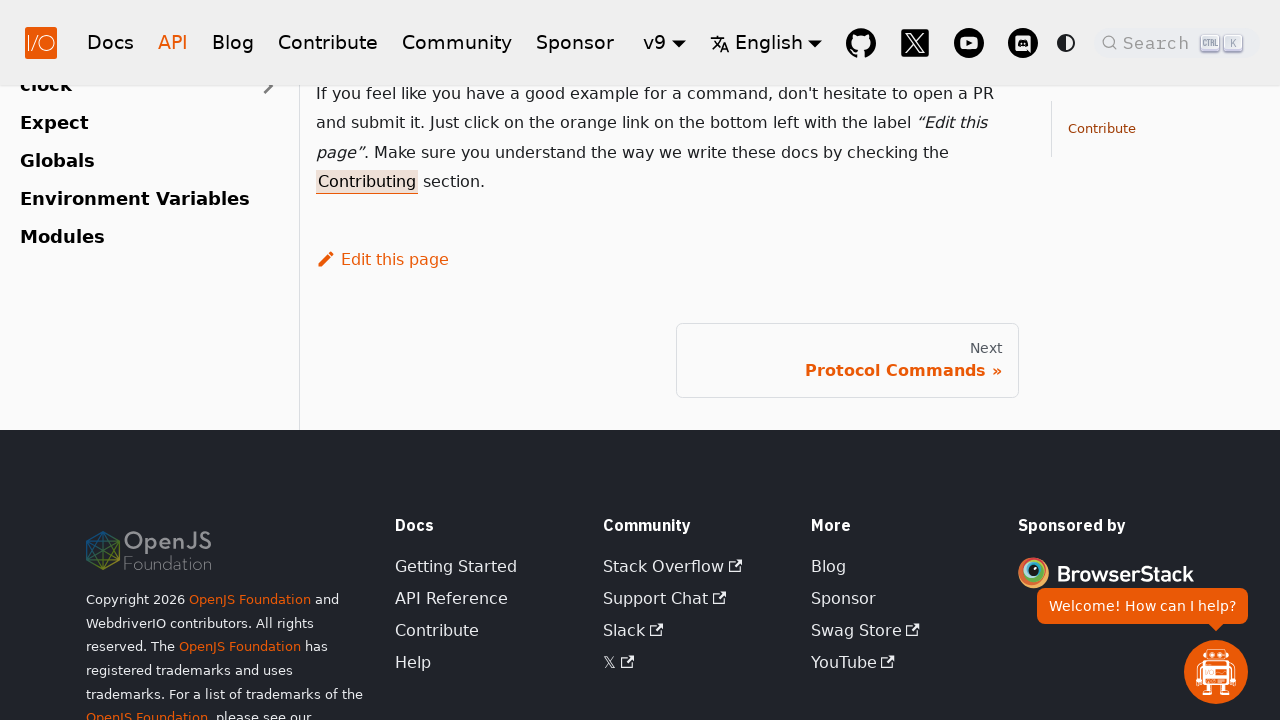

Verified protocols link is visible and clickable
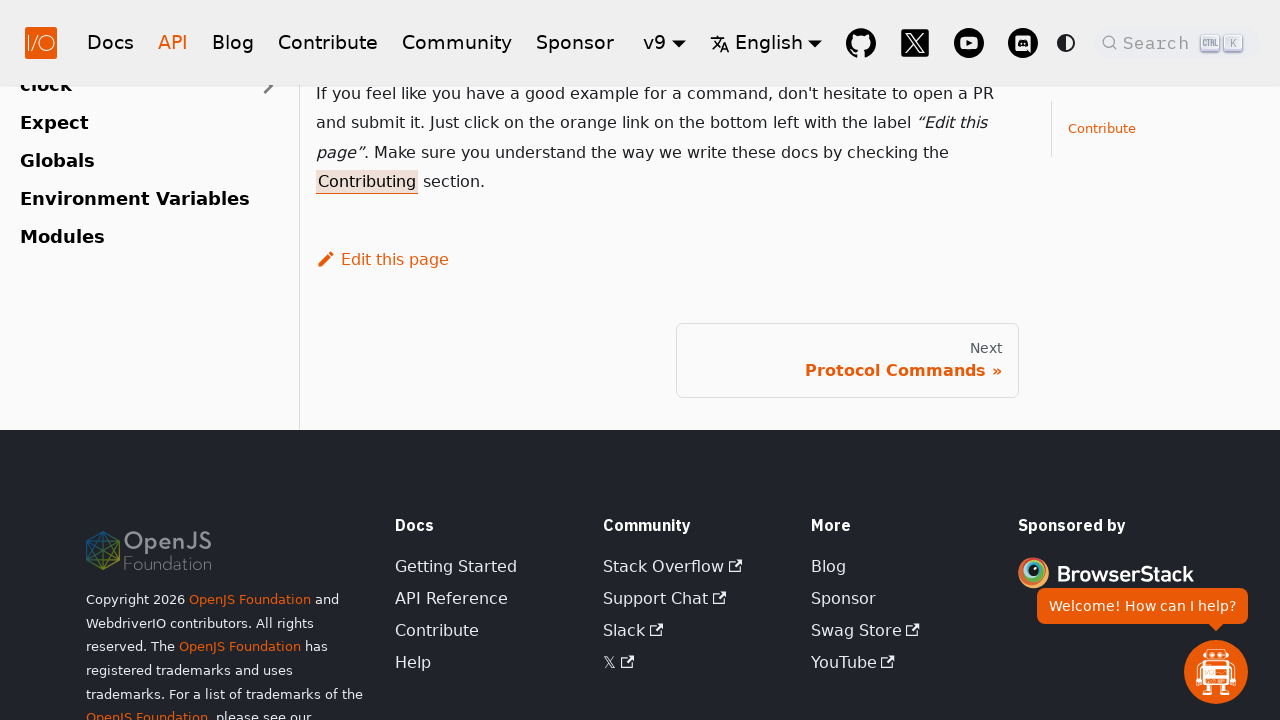

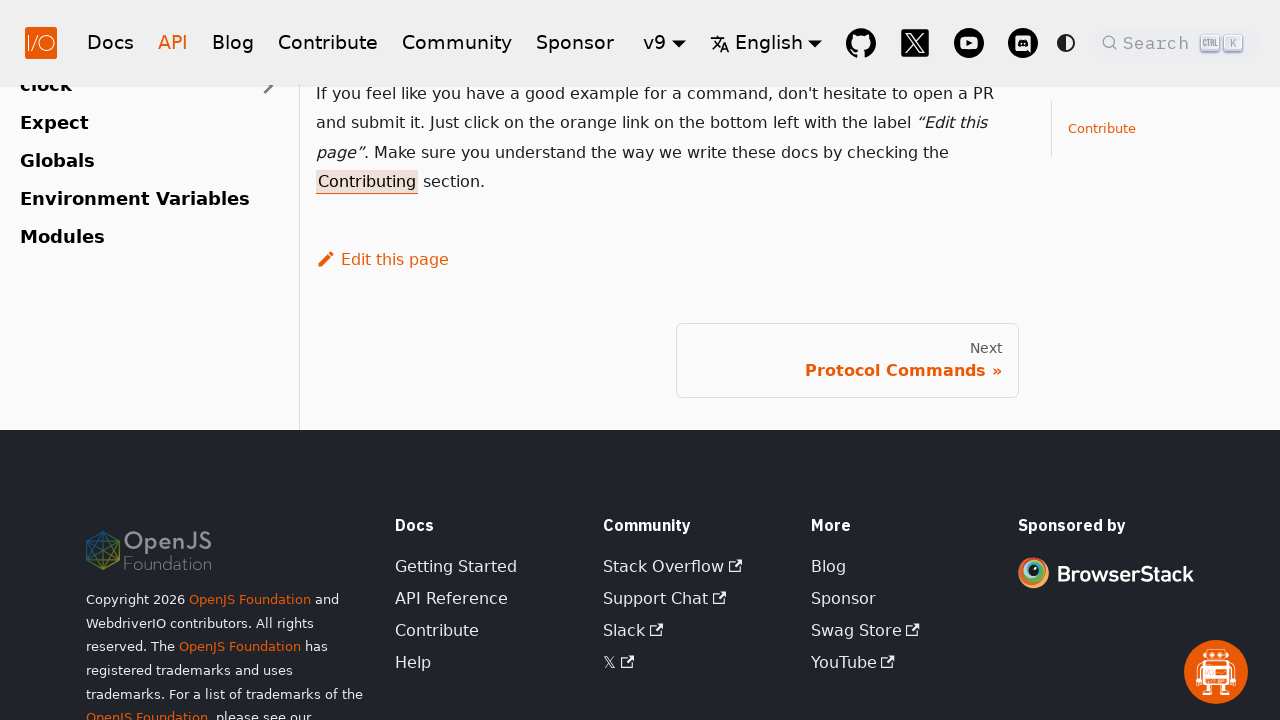